Tests frame handling by locating a frame and clicking on a link within it on the Oracle Java documentation page

Starting URL: https://docs.oracle.com/javase/8/docs/api/

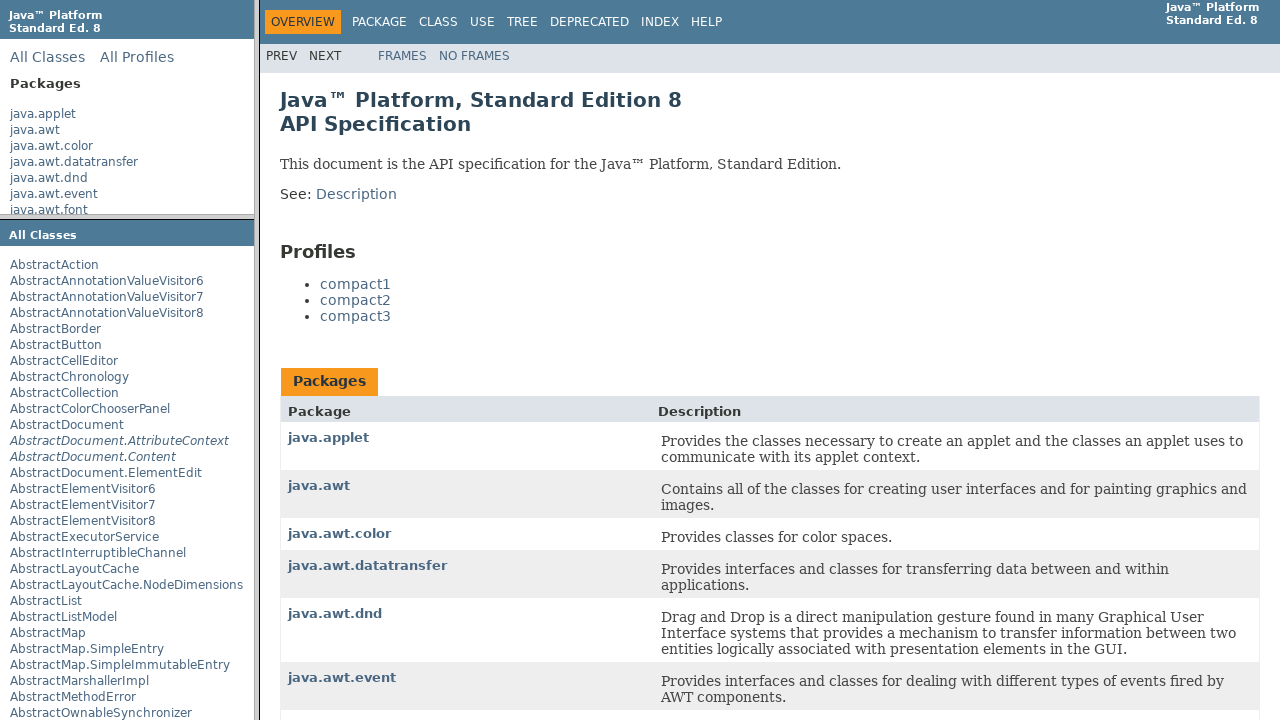

Located frame with name 'packageListFrame'
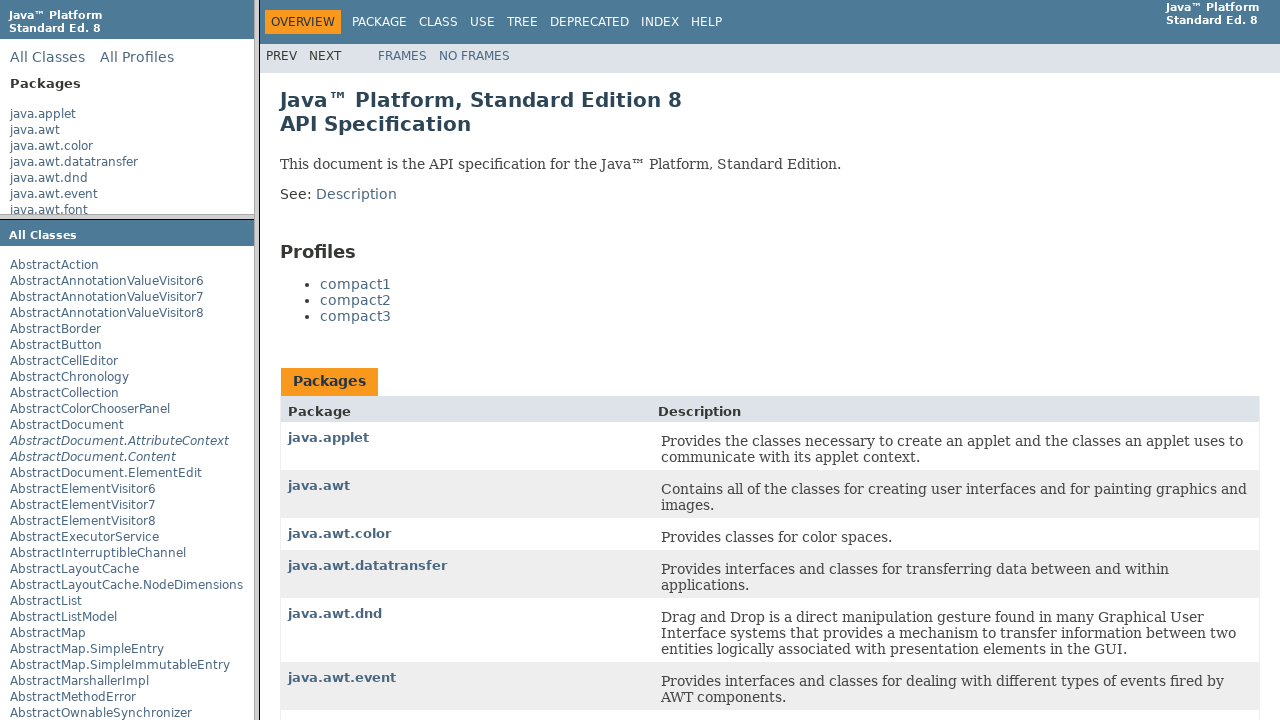

Clicked on 'java.applet' link within the frame at (43, 114) on xpath=//frame[@name='packageListFrame'] >> internal:control=enter-frame >> xpath
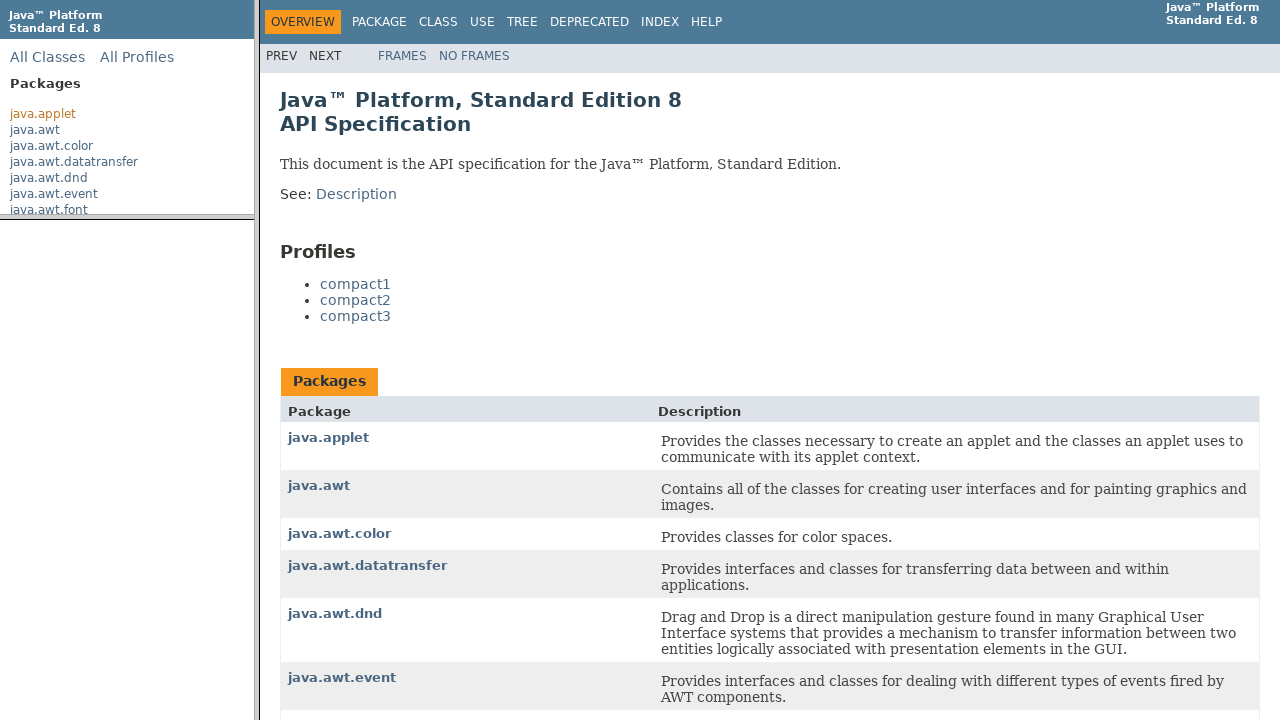

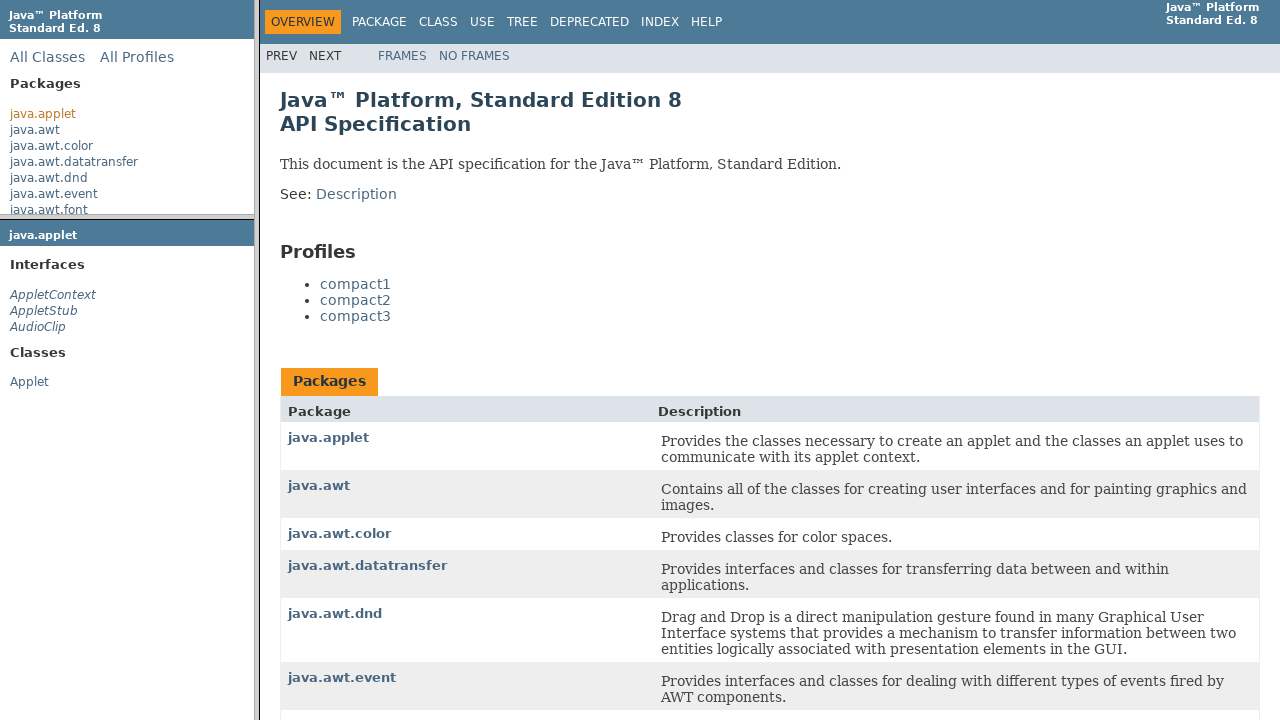